Simple navigation test that loads the Selenium HQ website and waits for the page to be ready.

Starting URL: https://www.seleniumhq.org/

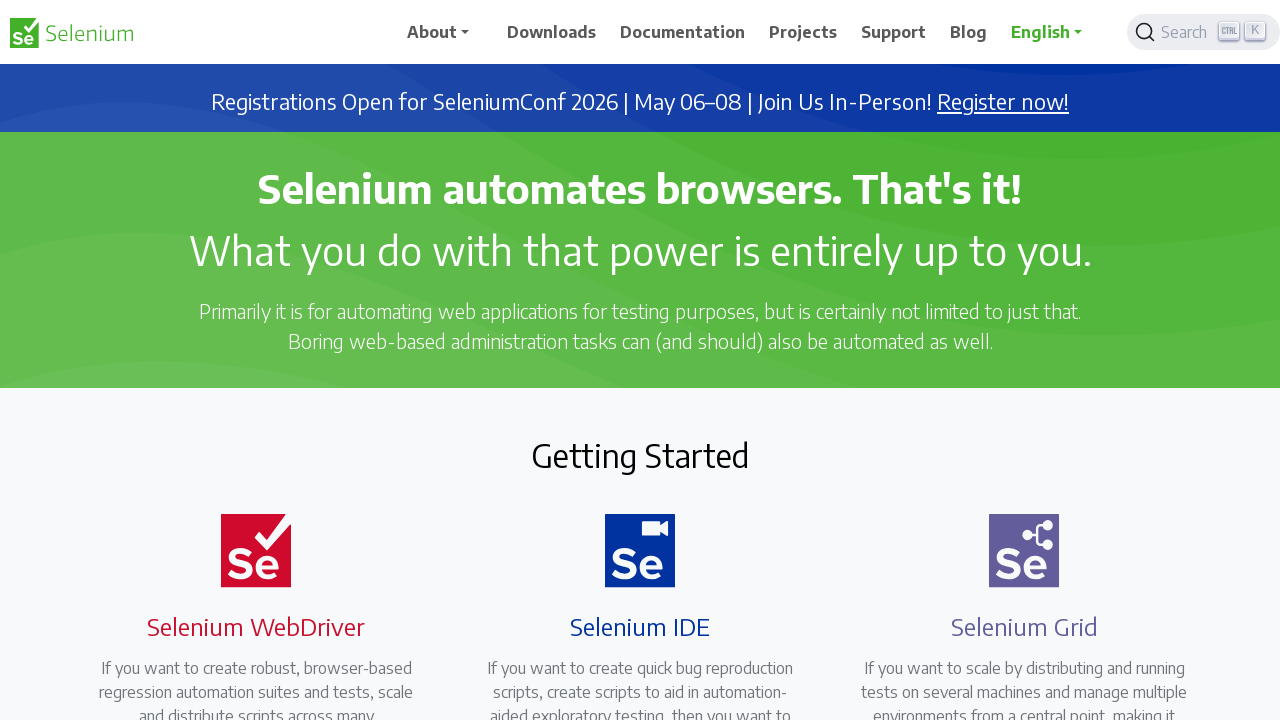

Navigated to Selenium HQ website
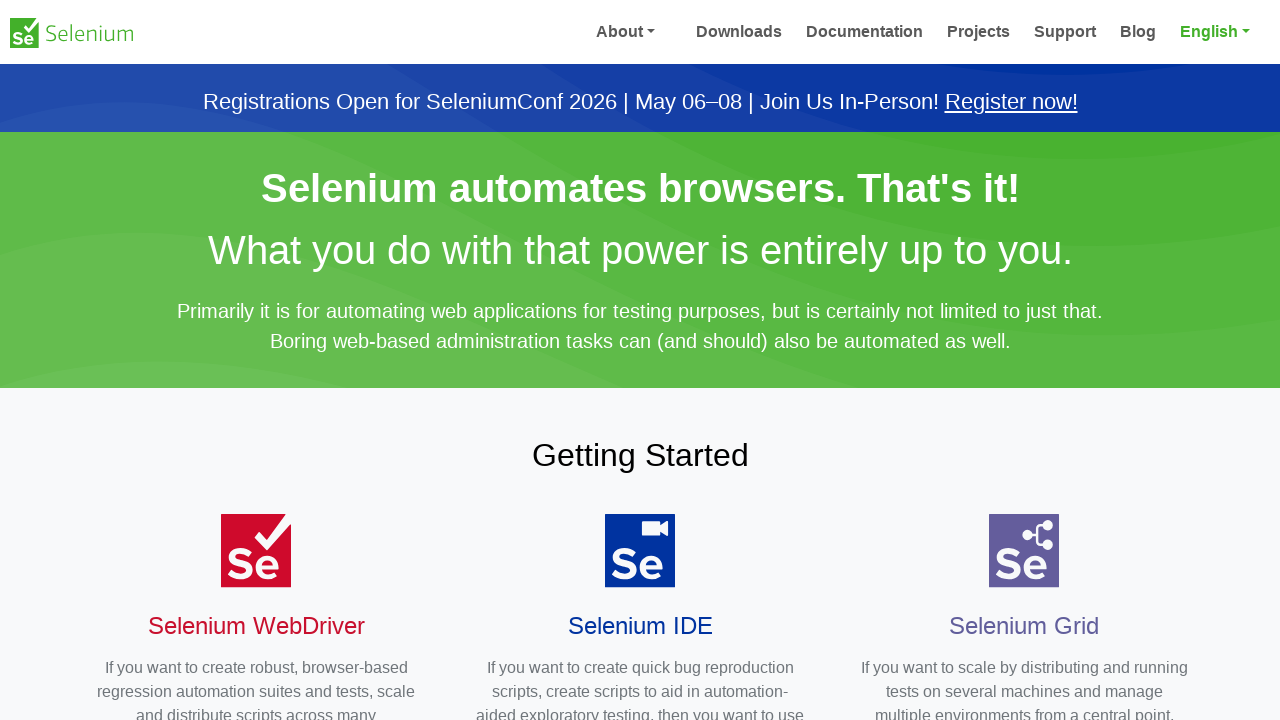

Page fully loaded and network idle
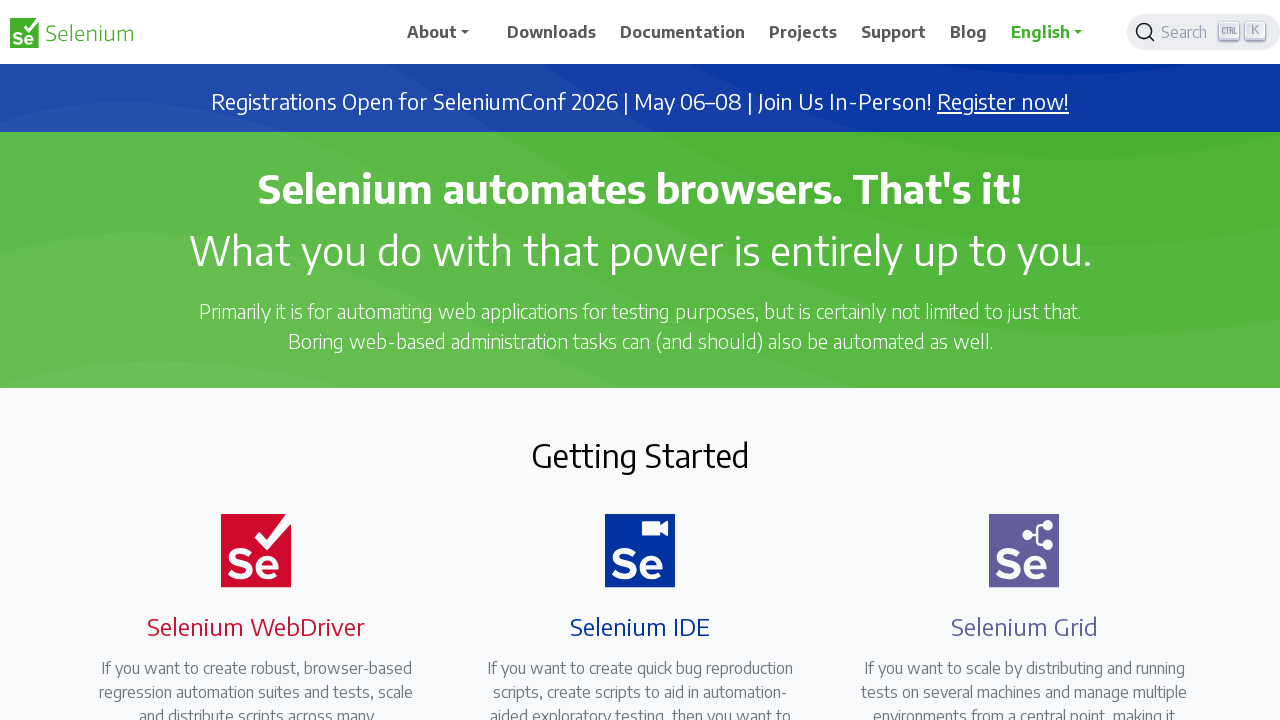

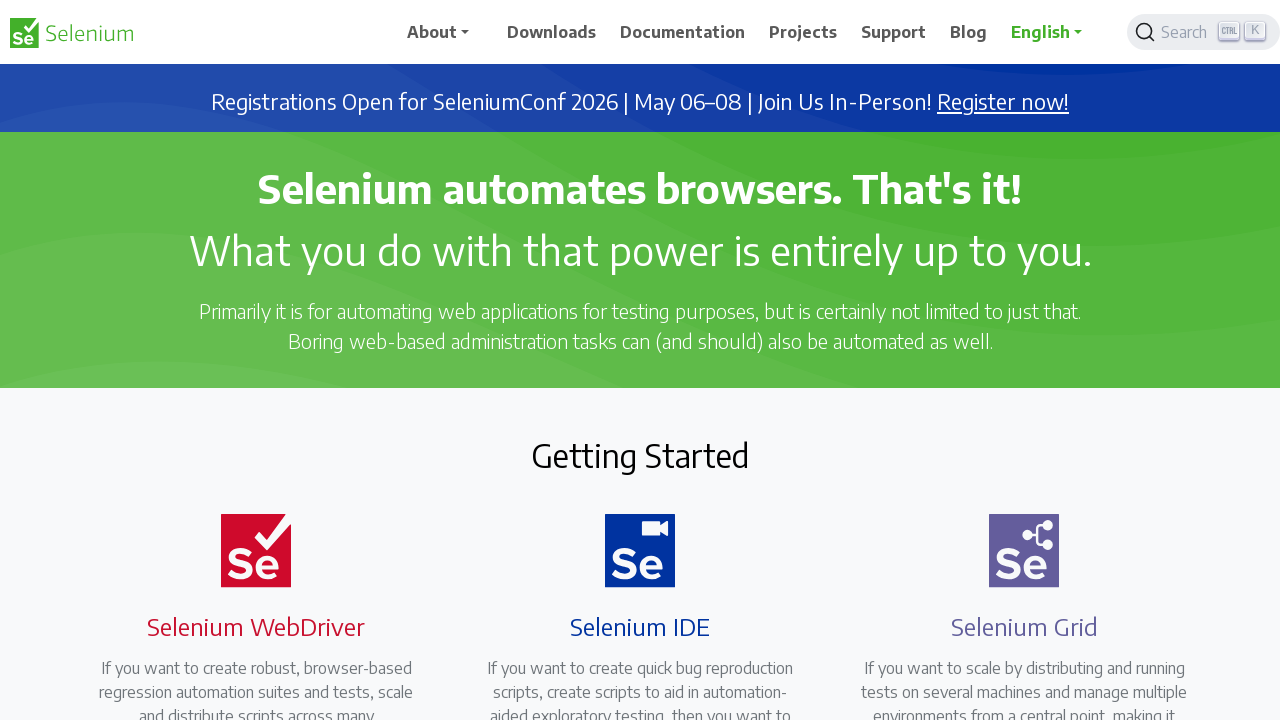